Tests opening a new tab by clicking a link and verifying navigation elements are displayed on the new page

Starting URL: https://www.rahulshettyacademy.com/AutomationPractice/

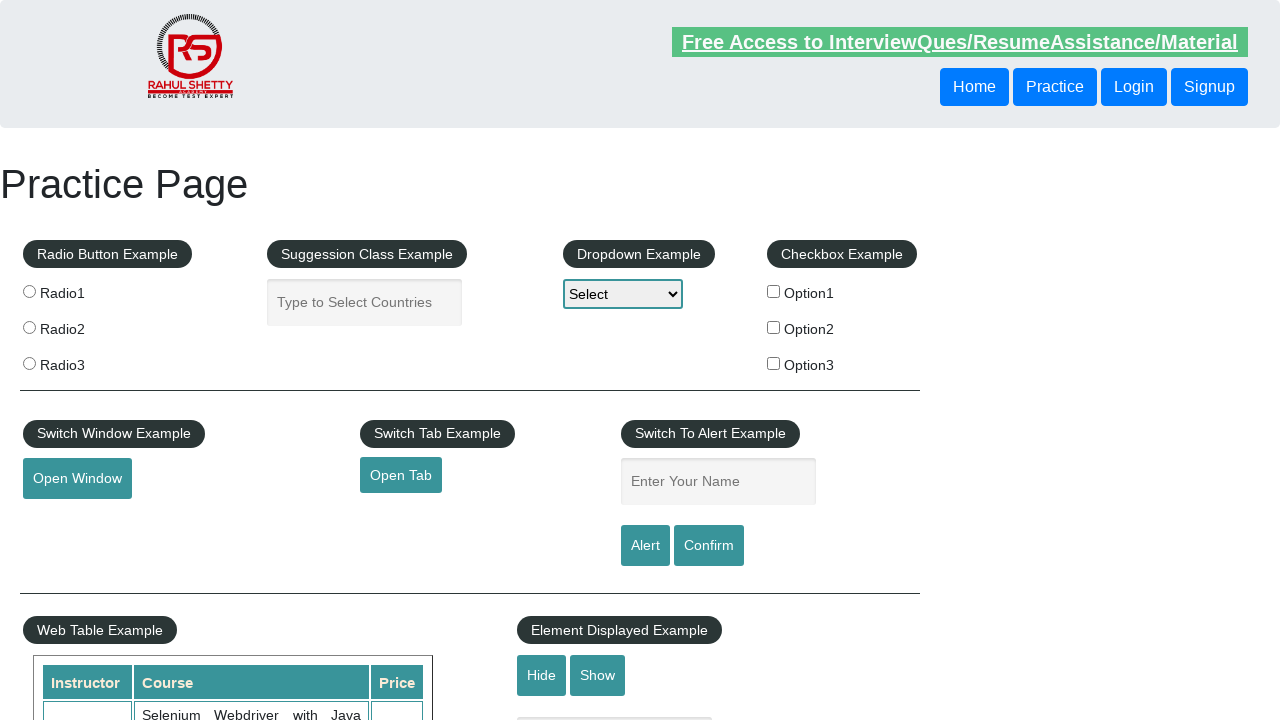

Clicked the open tab link to trigger new tab at (401, 475) on #opentab
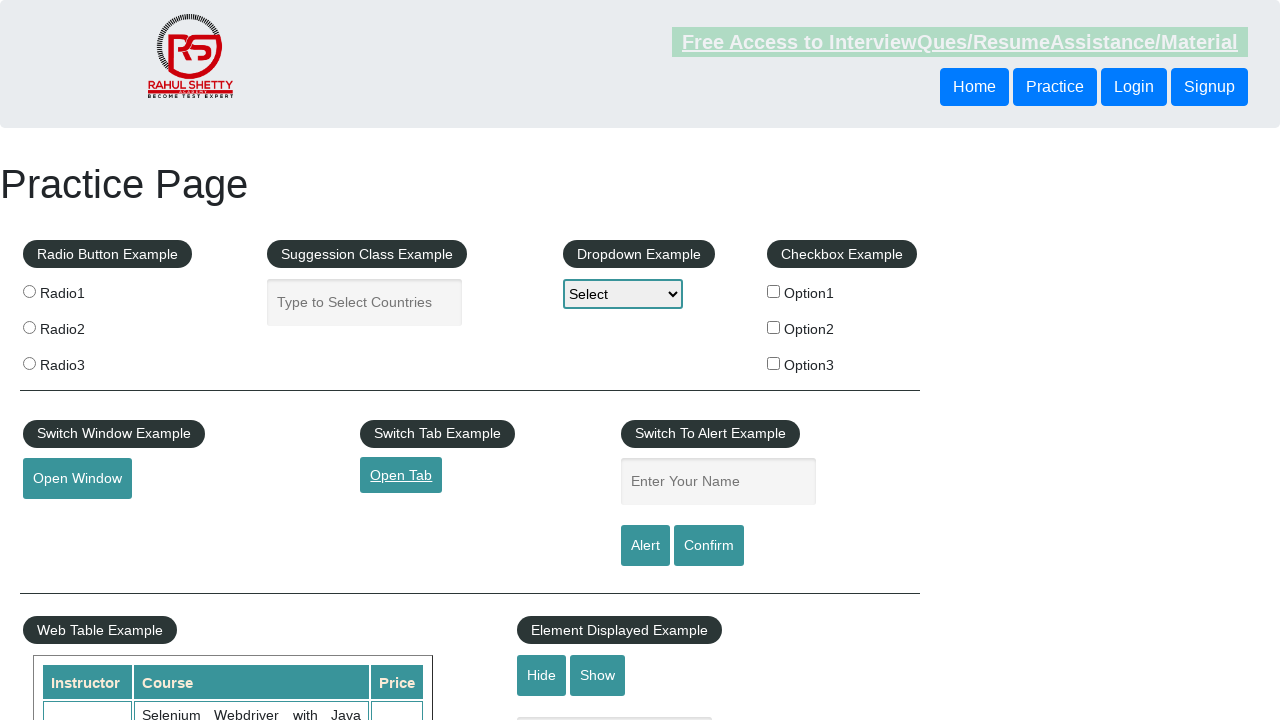

New tab opened and captured
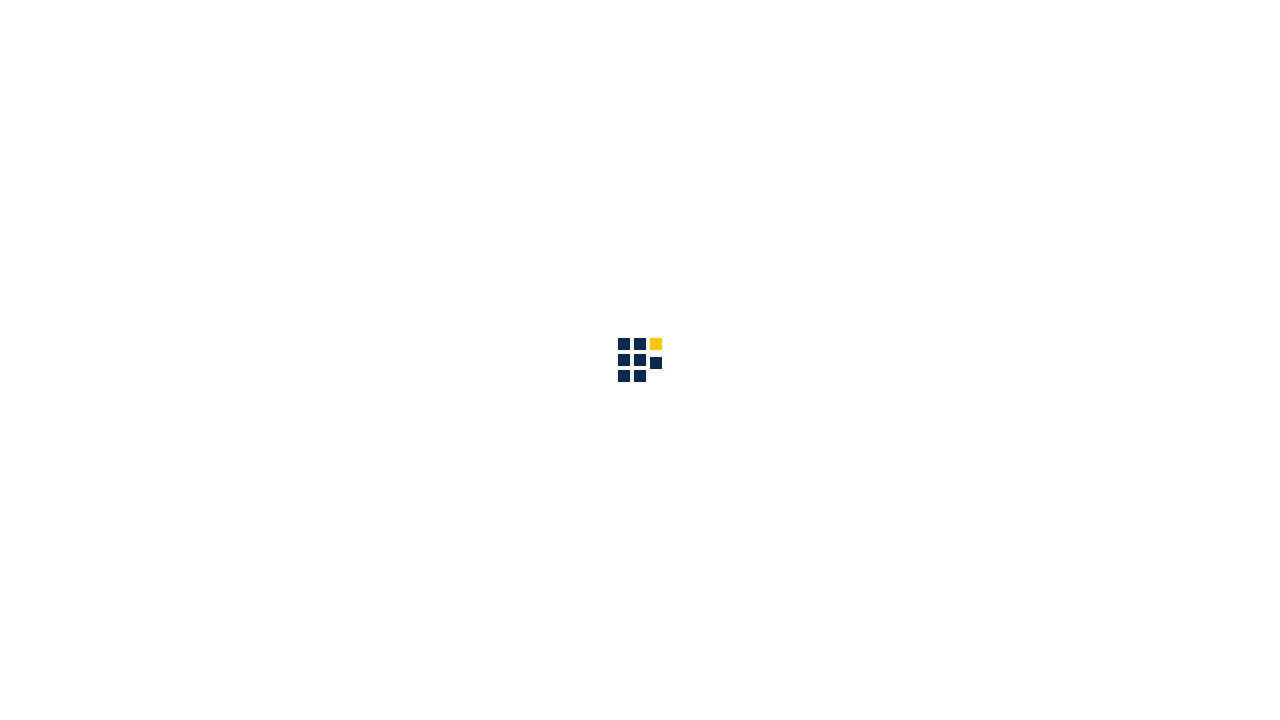

New page loaded completely
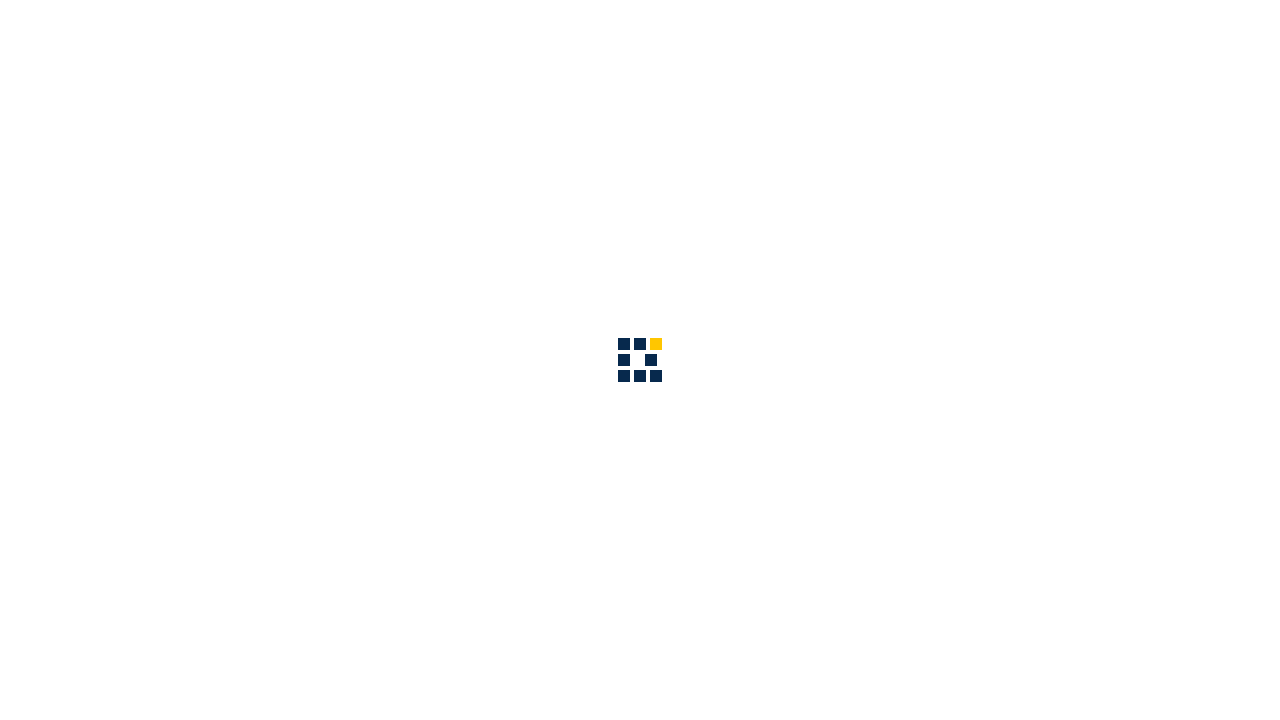

Verified new page title contains 'QAClick Academy'
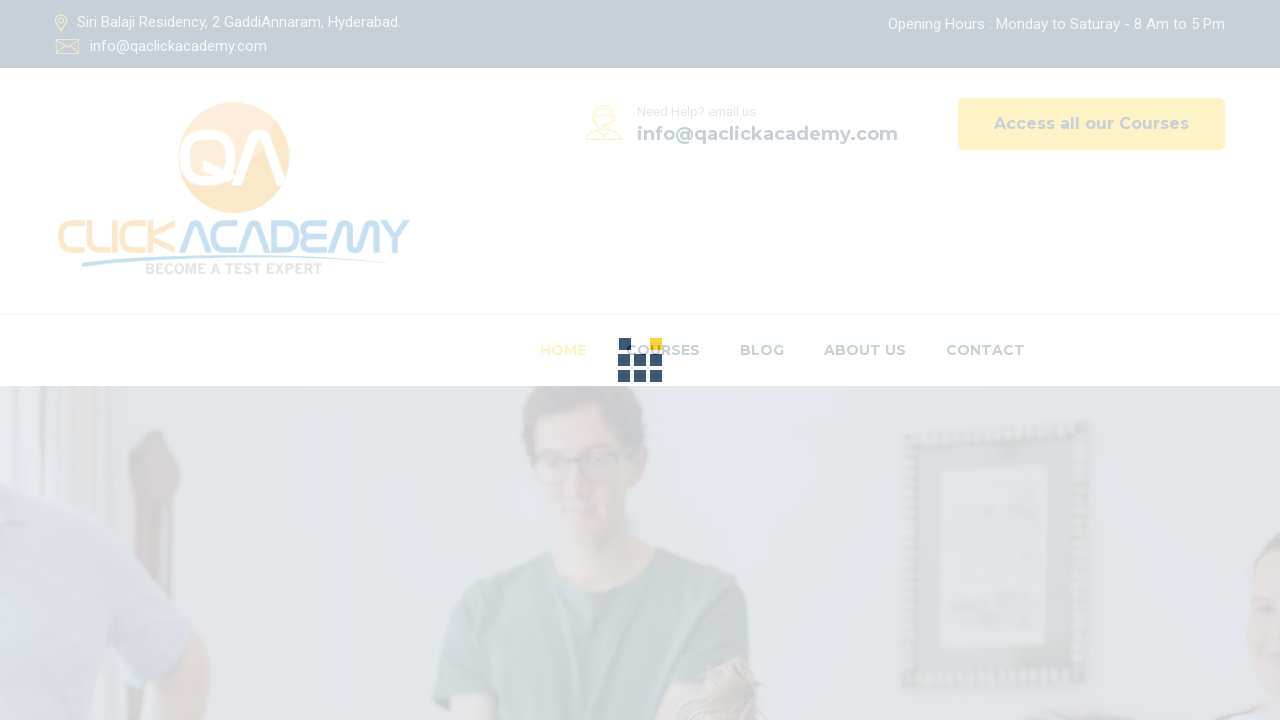

Verified 'Home' navigation element is visible
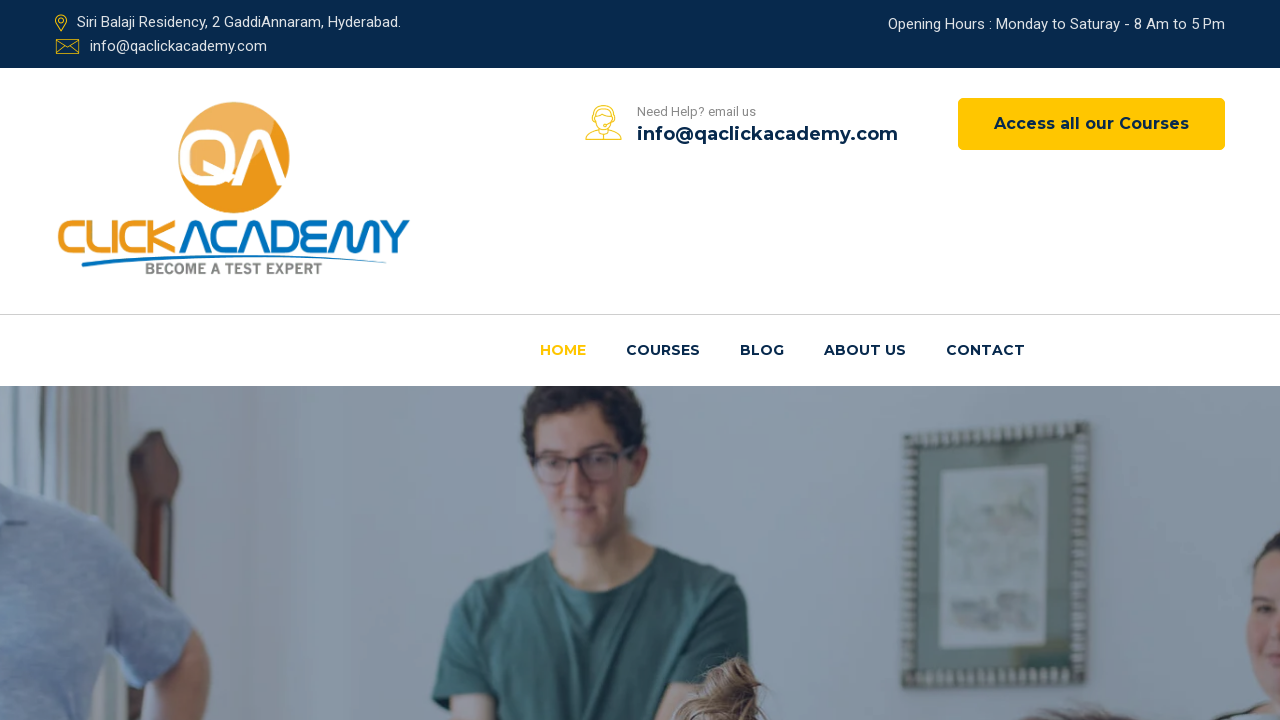

Verified 'Courses' navigation element is visible
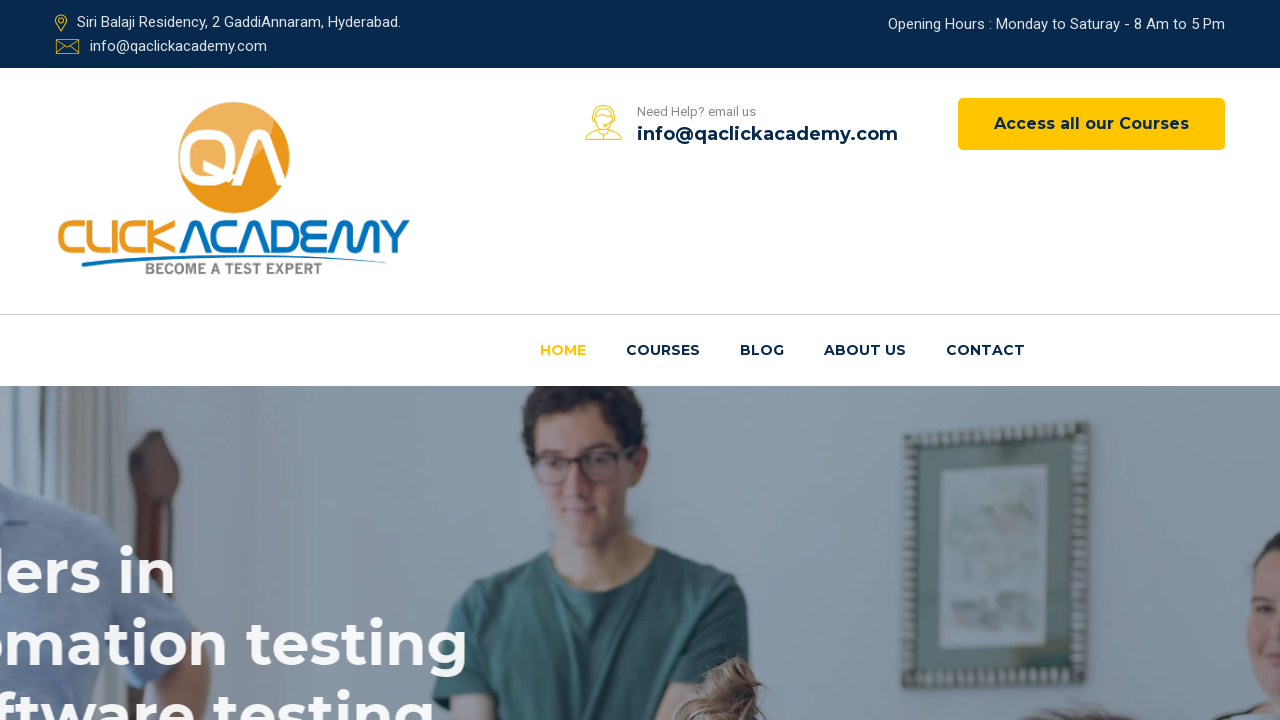

Closed the new tab
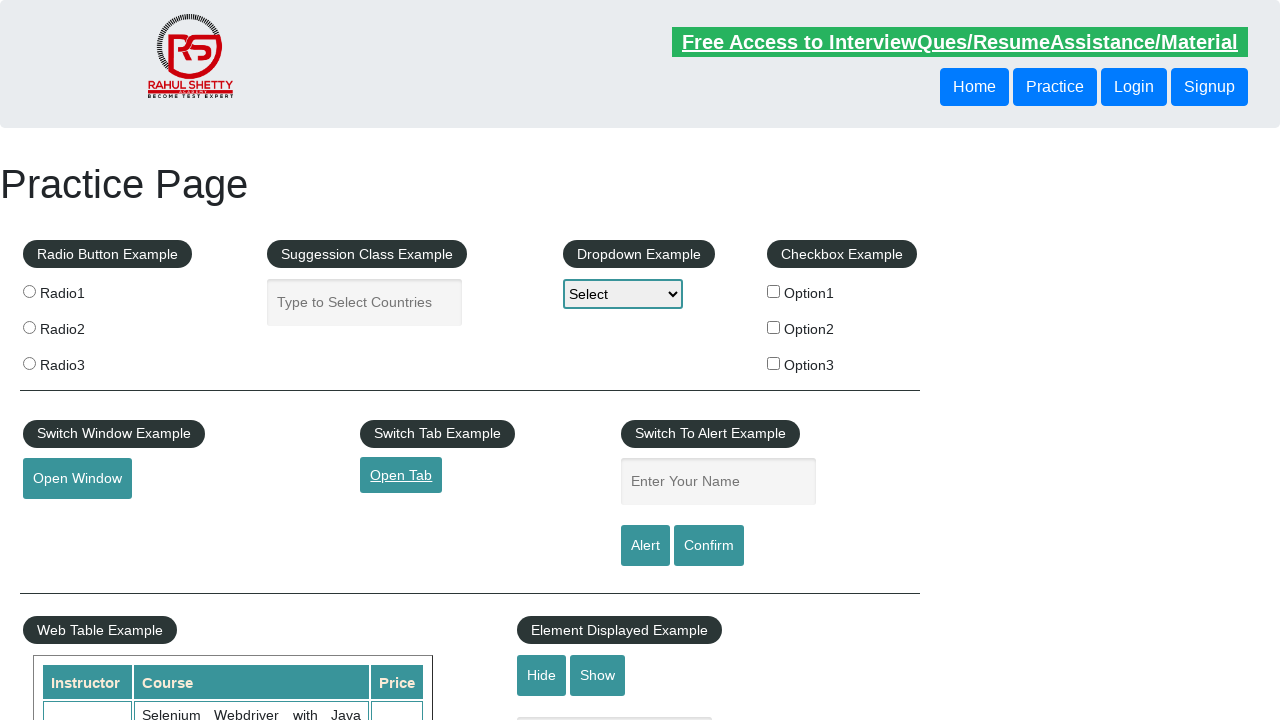

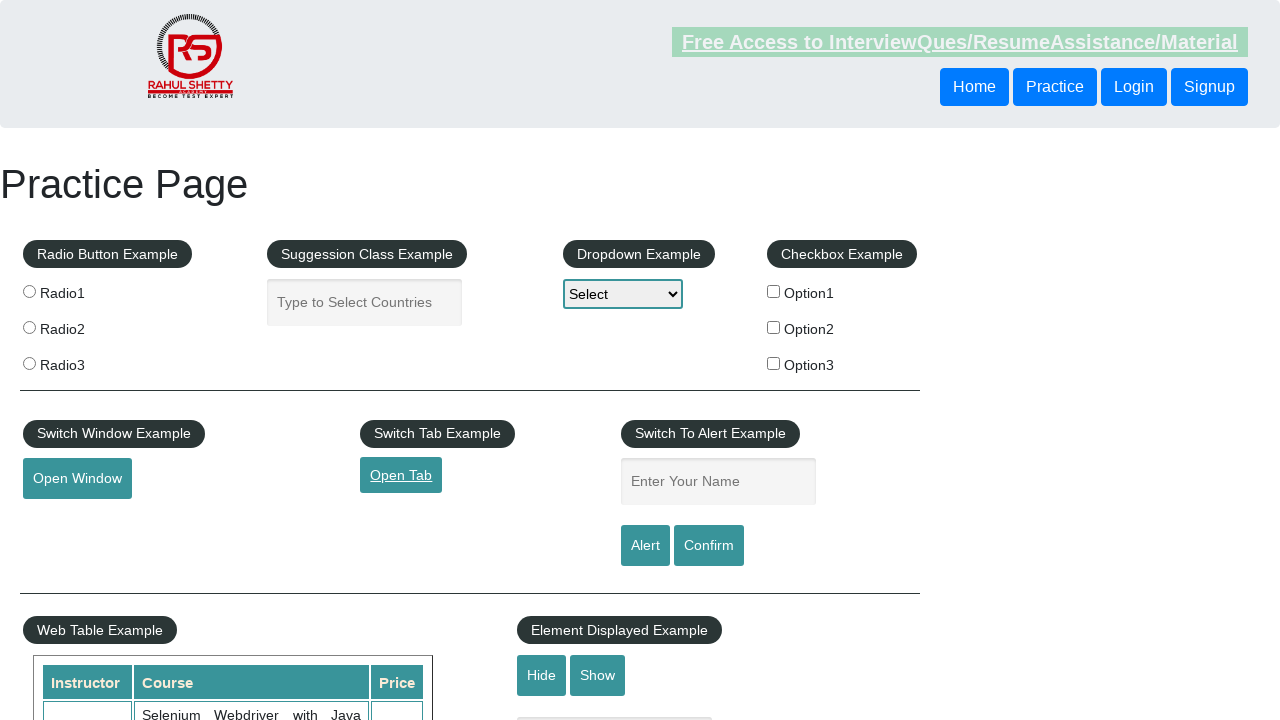